Extracts a value from a page element, performs a mathematical calculation, then fills and submits a form with the result along with selecting checkbox and radio button options

Starting URL: http://suninjuly.github.io/get_attribute.html

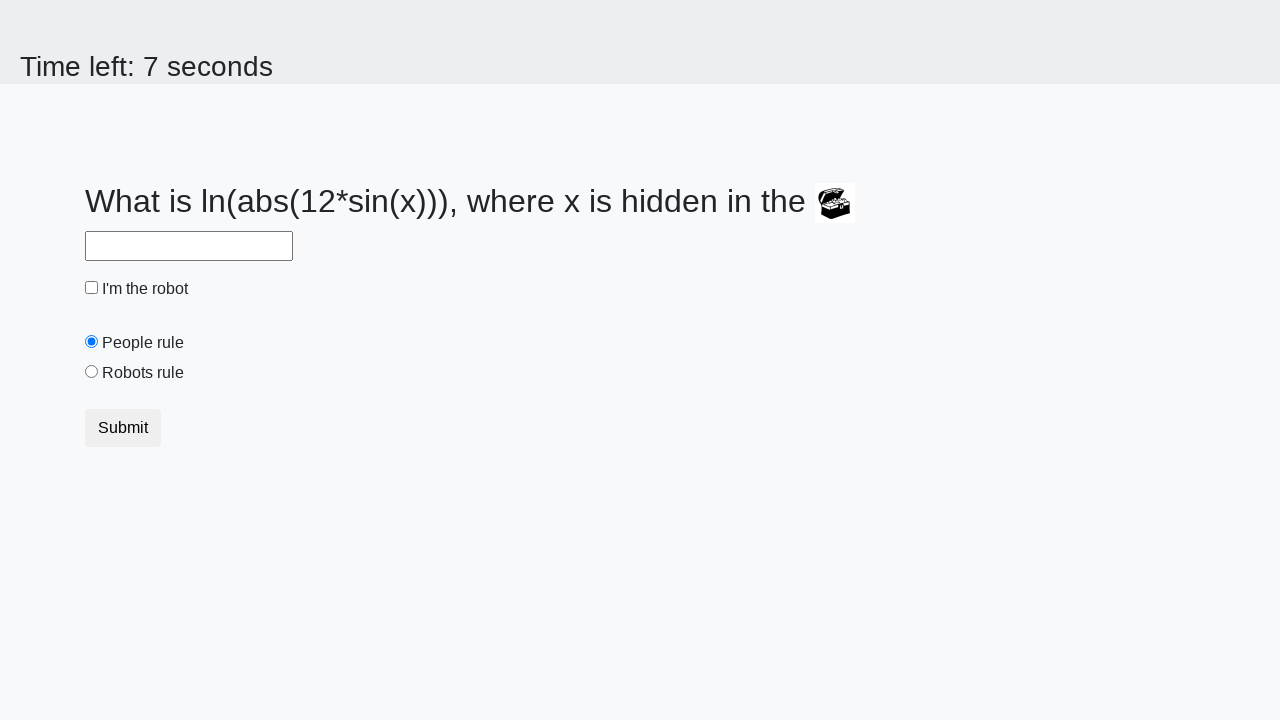

Located the treasure element
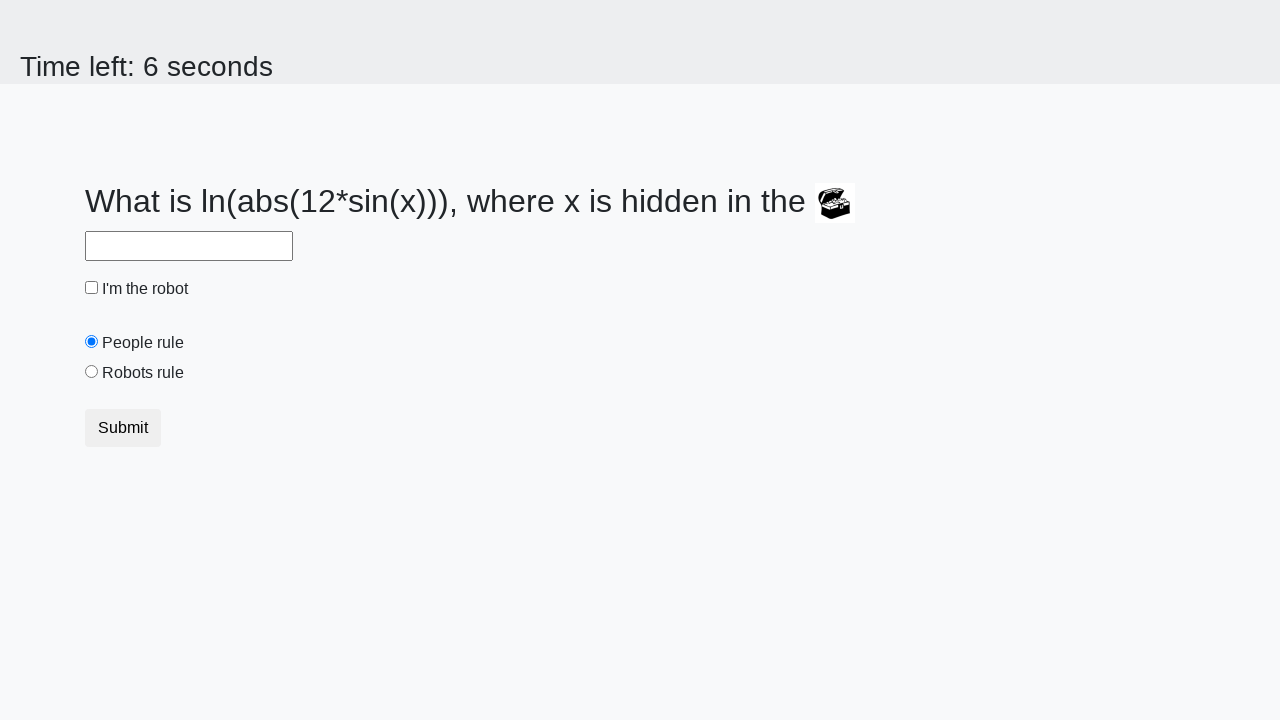

Extracted valuex attribute from treasure element
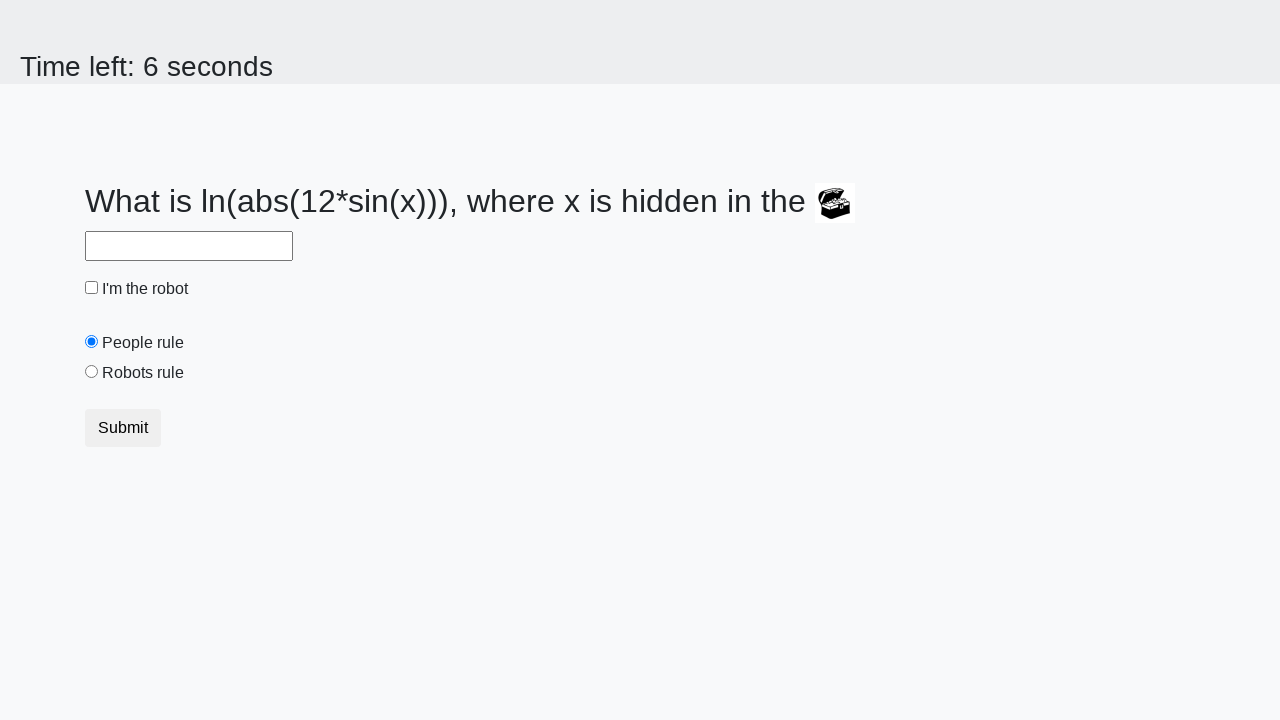

Calculated mathematical result using formula: log(abs(12*sin(831)))
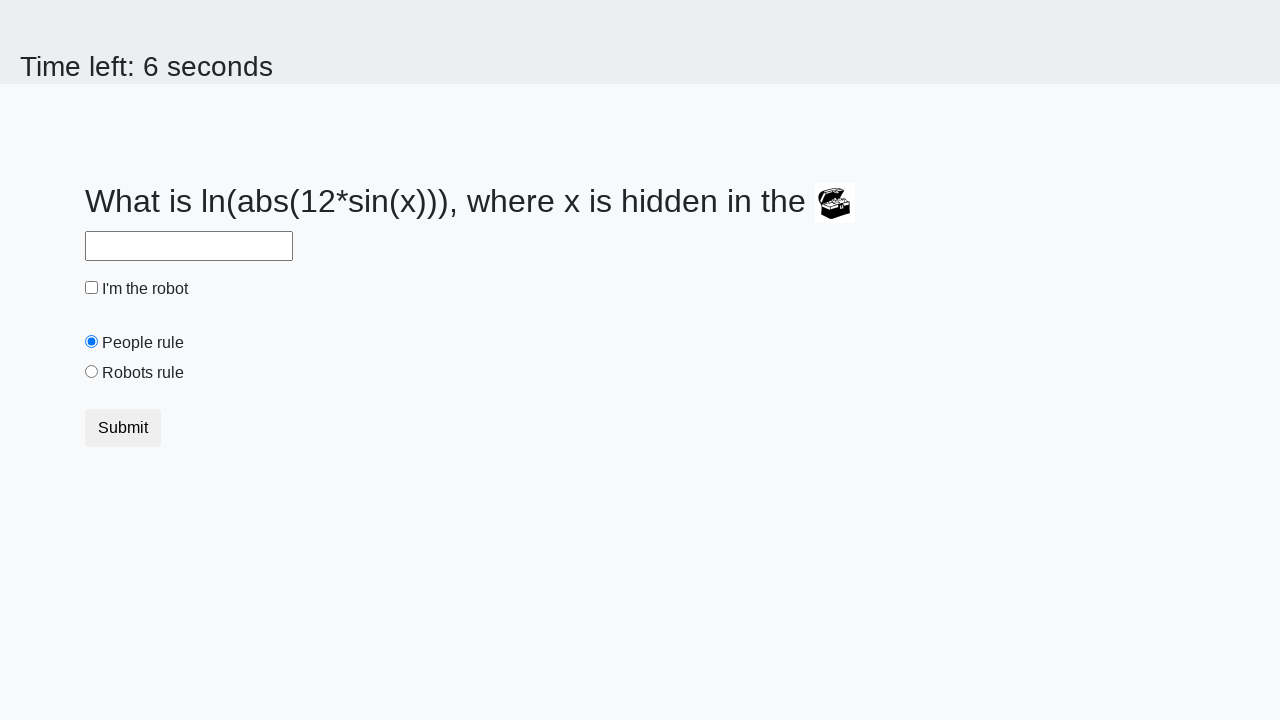

Filled answer field with calculated value: 2.4837182329426652 on #answer
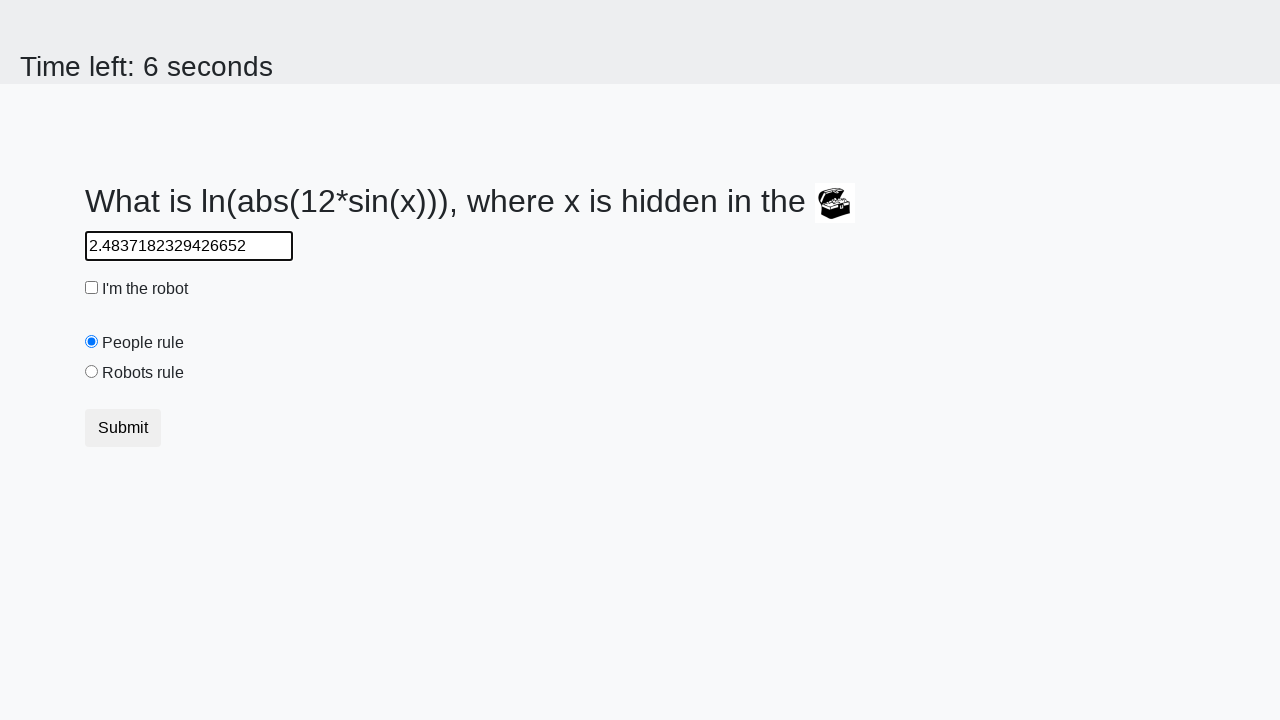

Clicked the checkbox at (92, 288) on [type='checkbox']
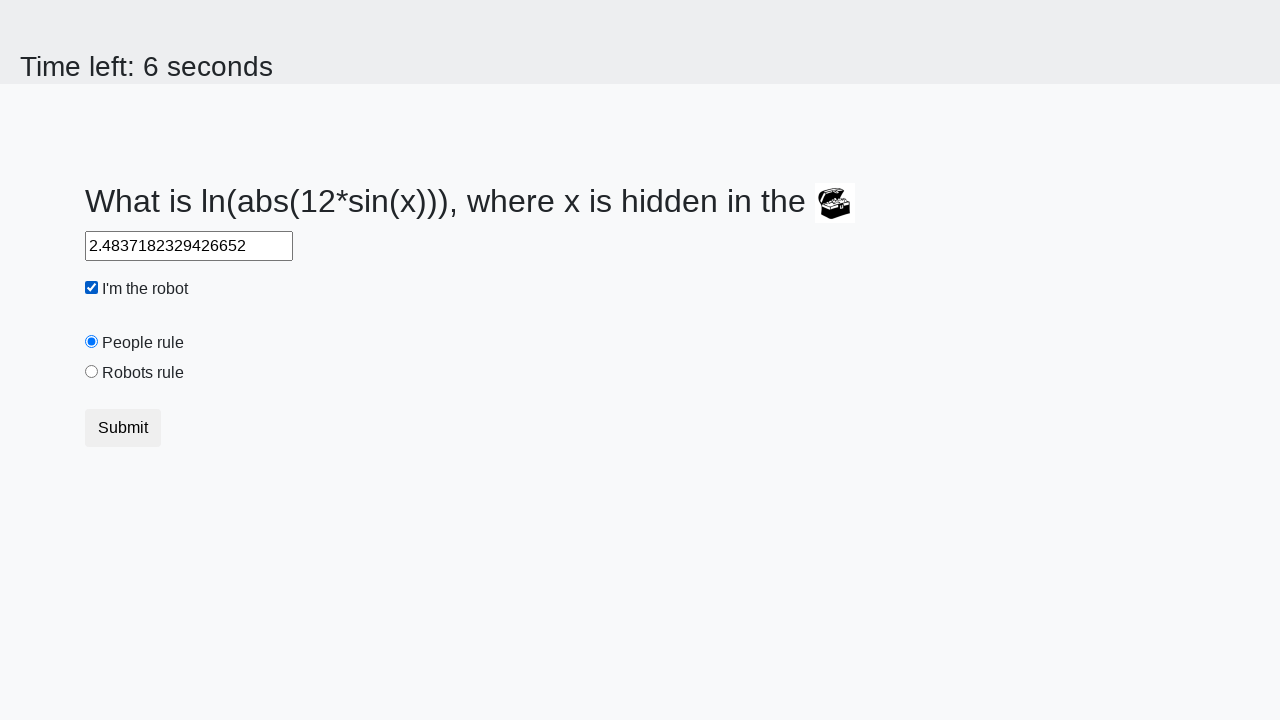

Selected the 'robotsRule' radio button at (92, 372) on #robotsRule
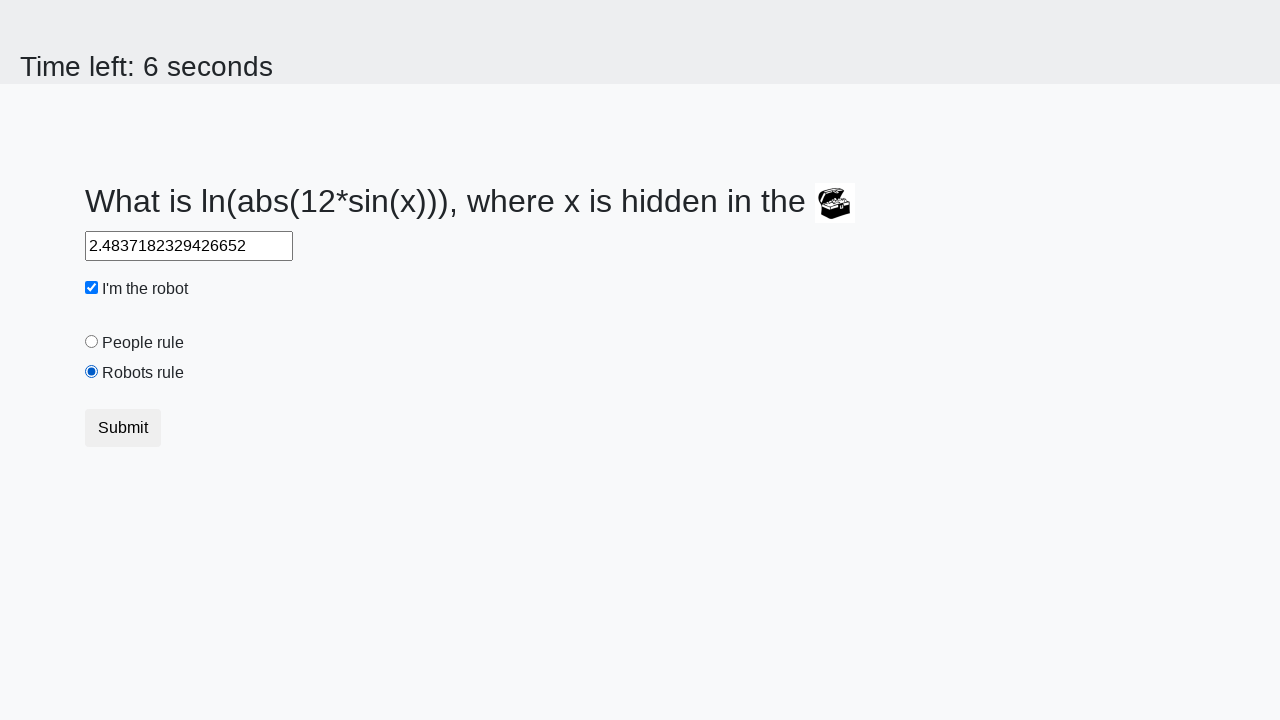

Submitted the form at (123, 428) on [type='submit']
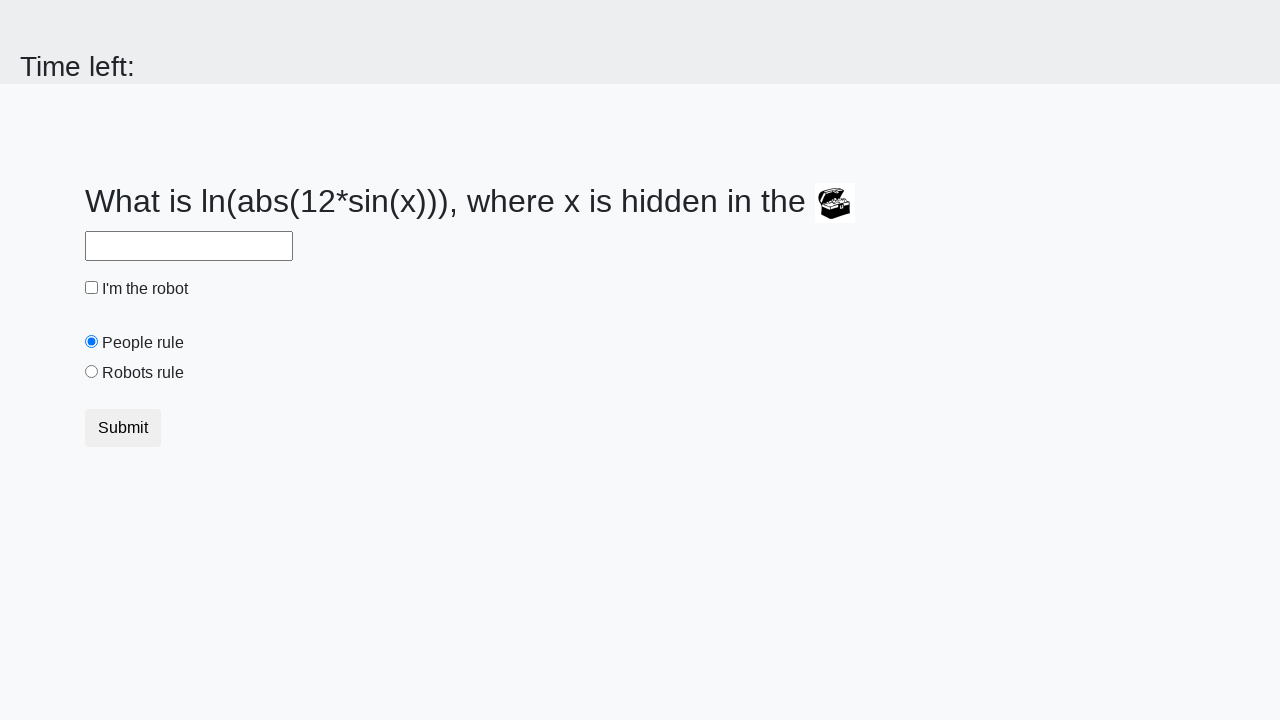

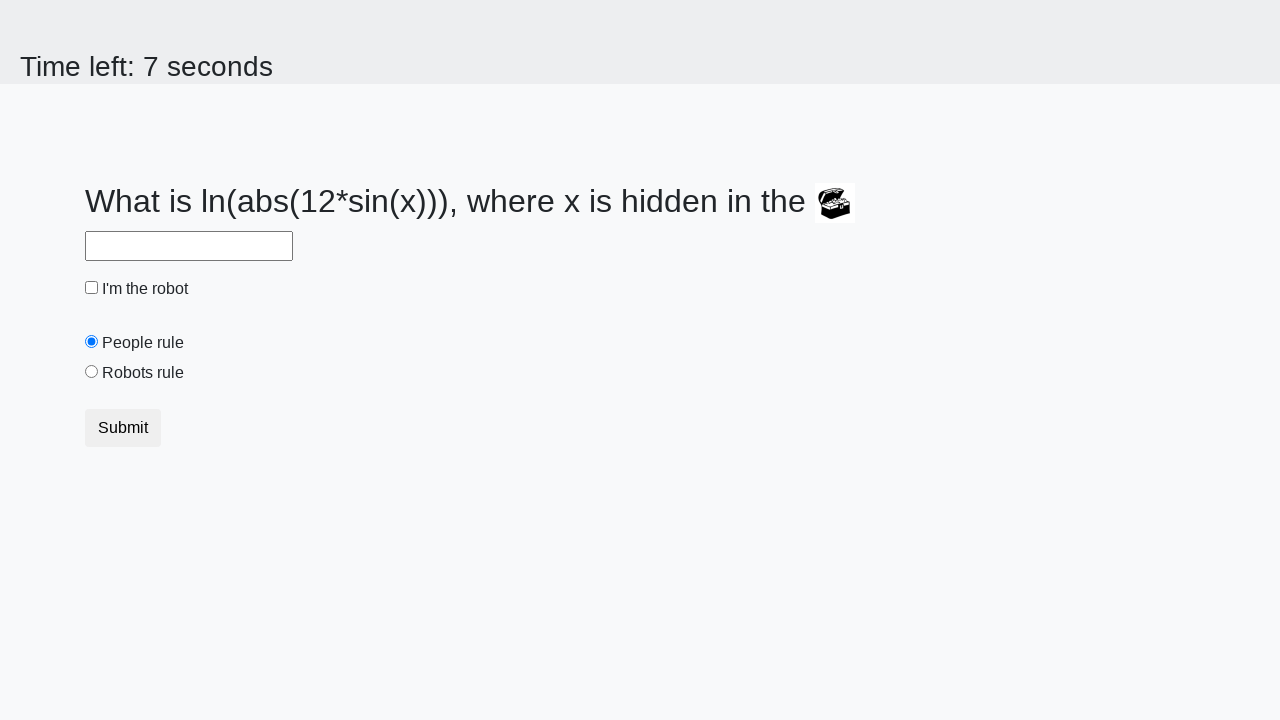